Navigates to Sauce Labs website, then navigates to The Useless Web website, verifying both pages load successfully

Starting URL: https://www.saucelabs.com

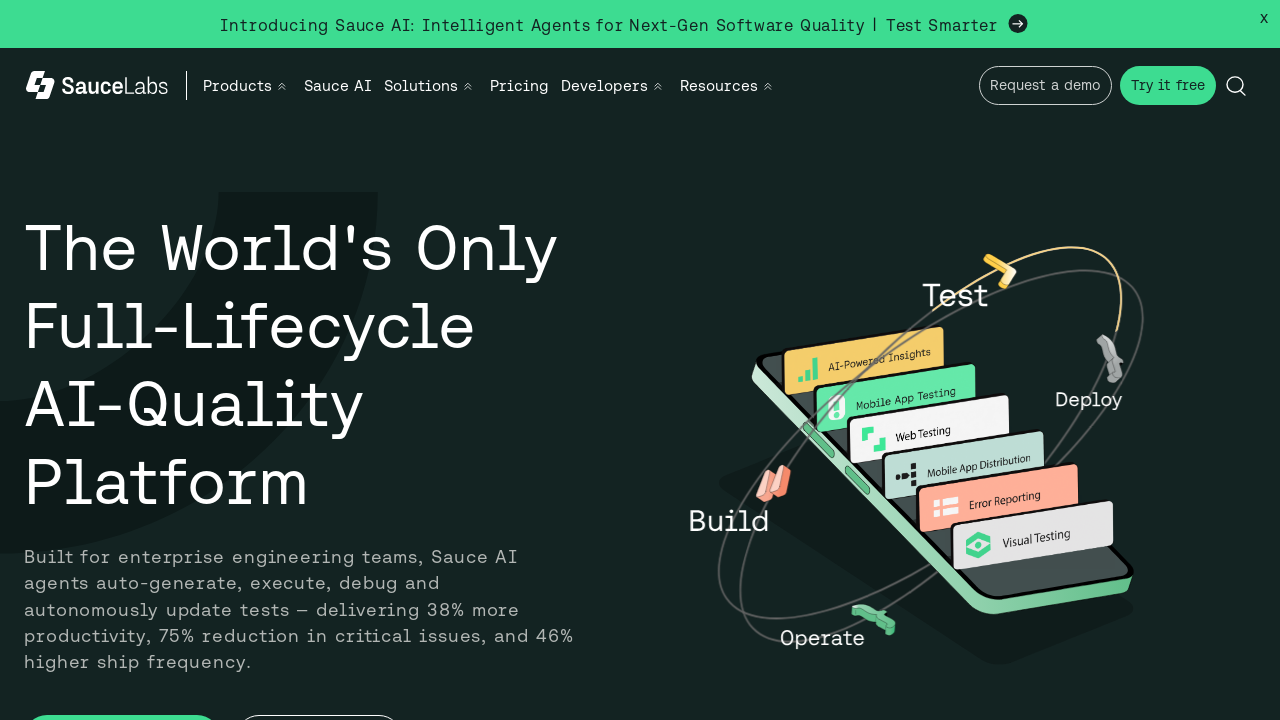

Waited for Sauce Labs page to reach domcontentloaded state
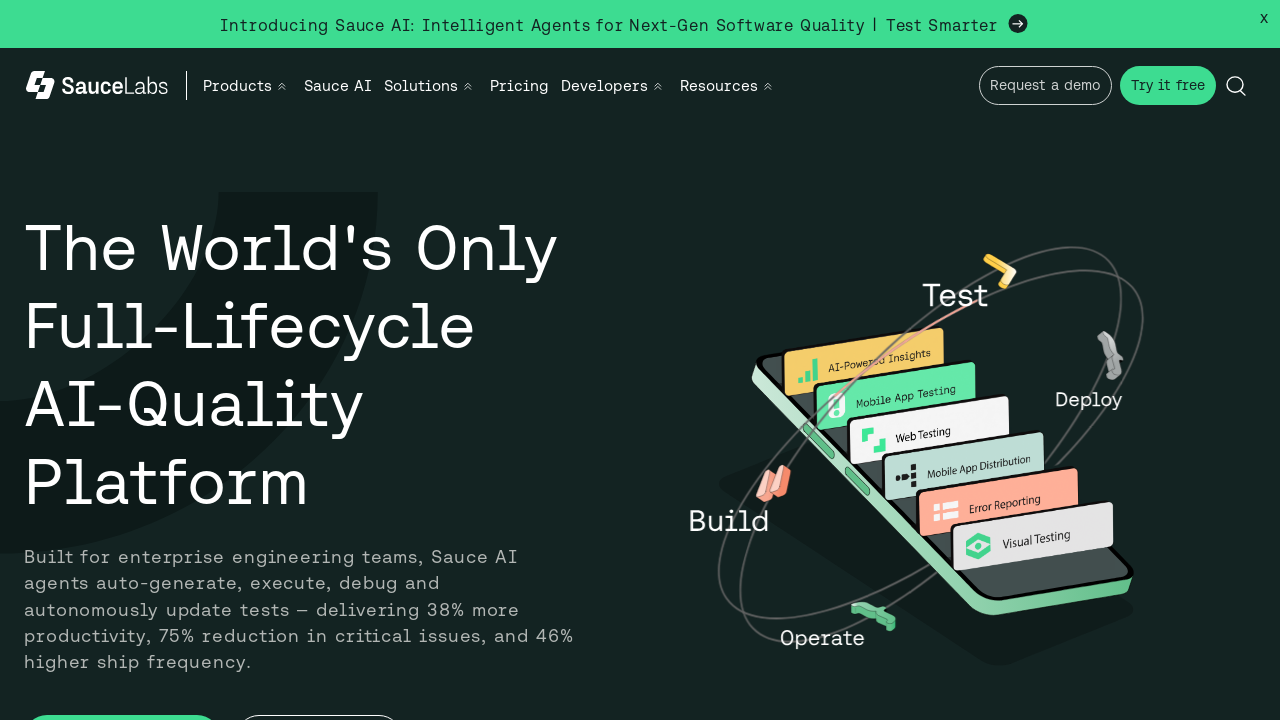

Navigated to The Useless Web website
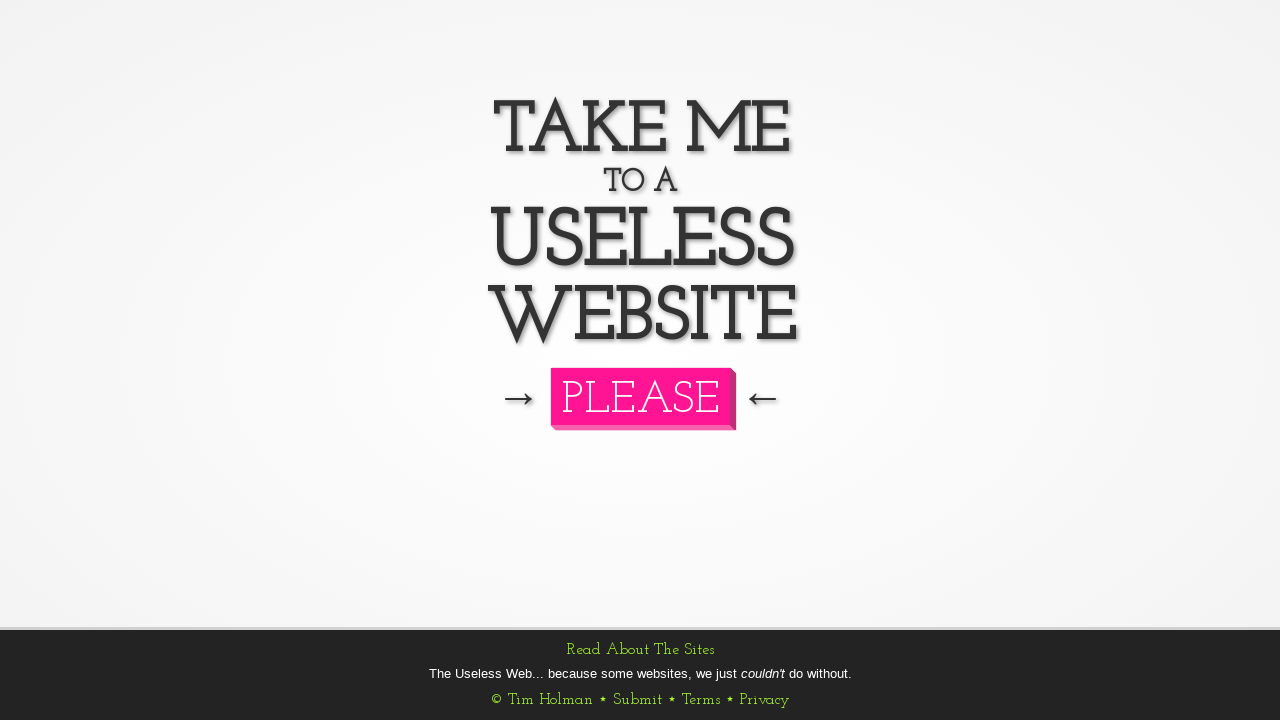

Waited for The Useless Web page to reach domcontentloaded state
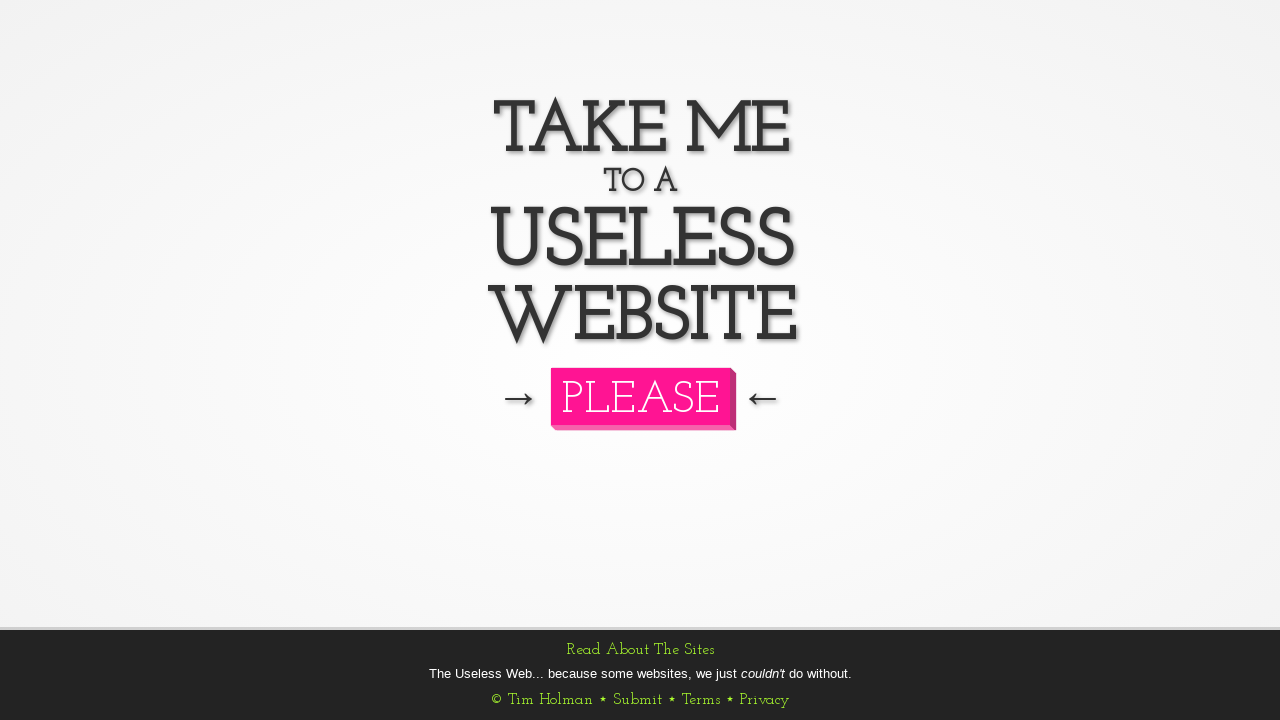

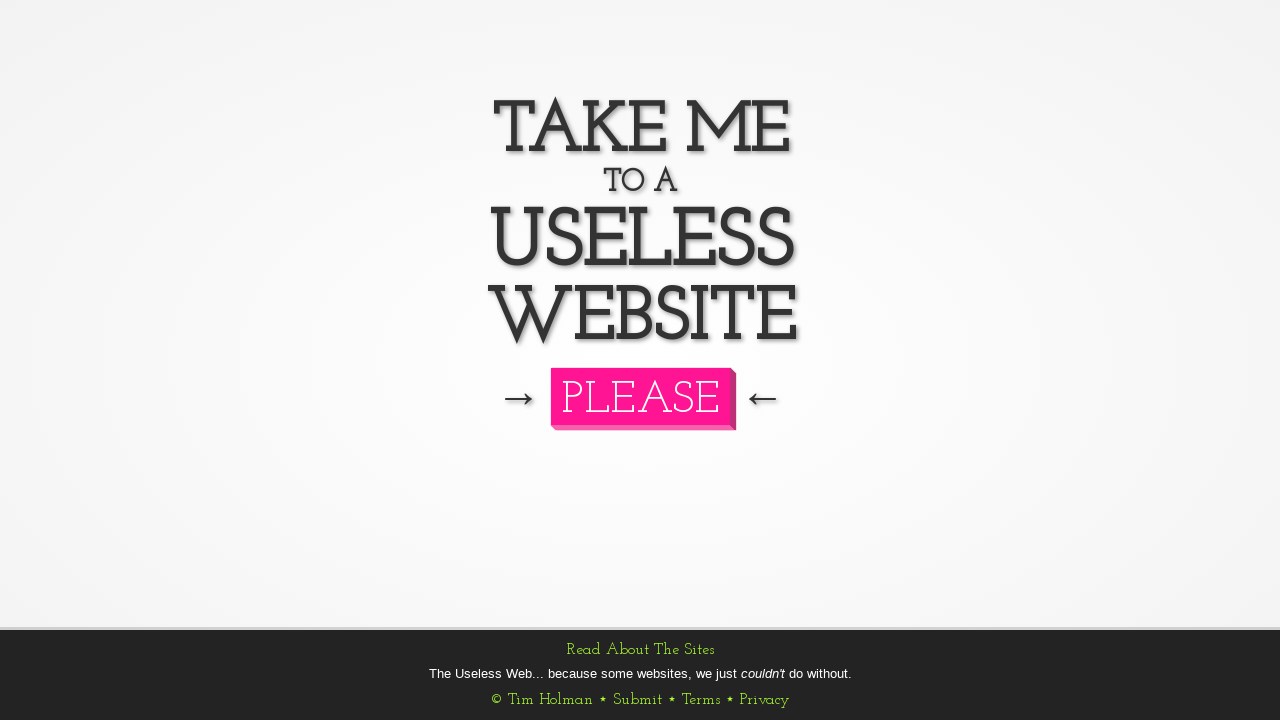